Tests alert handling functionality by triggering both simple and confirmation alerts, and accepting/dismissing them

Starting URL: https://rahulshettyacademy.com/AutomationPractice/

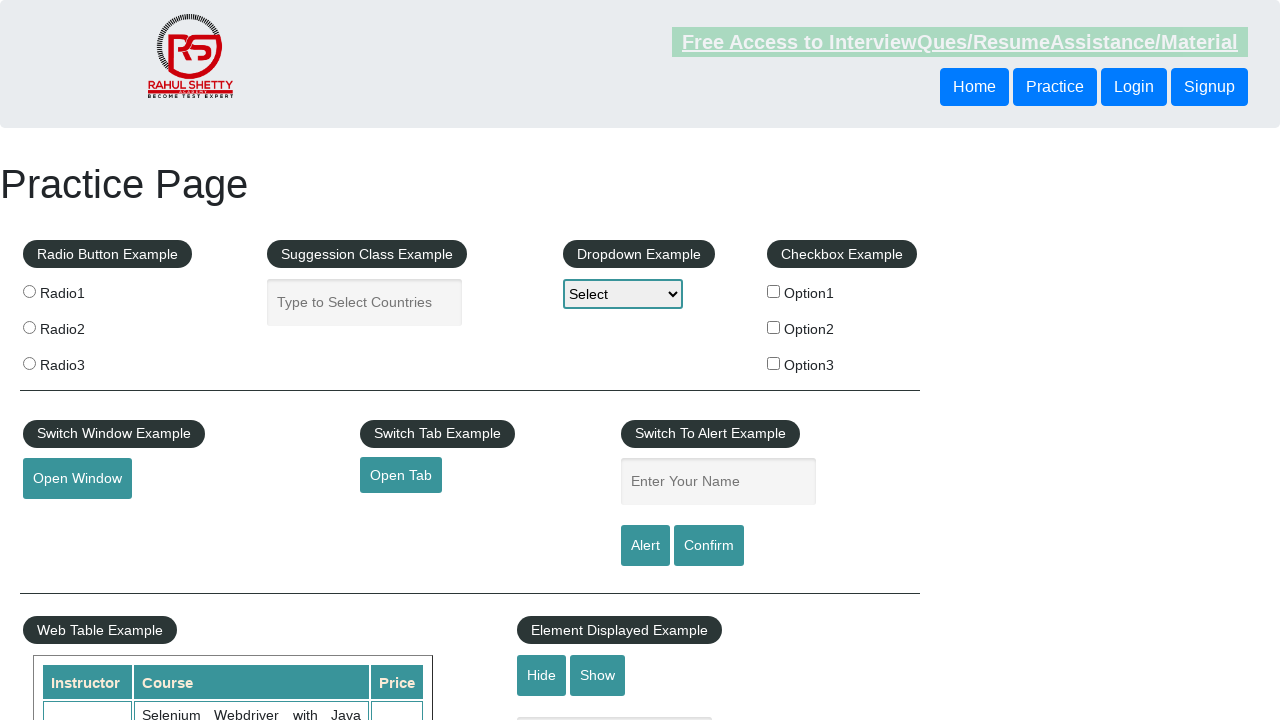

Filled name field with 'Prem' on #name
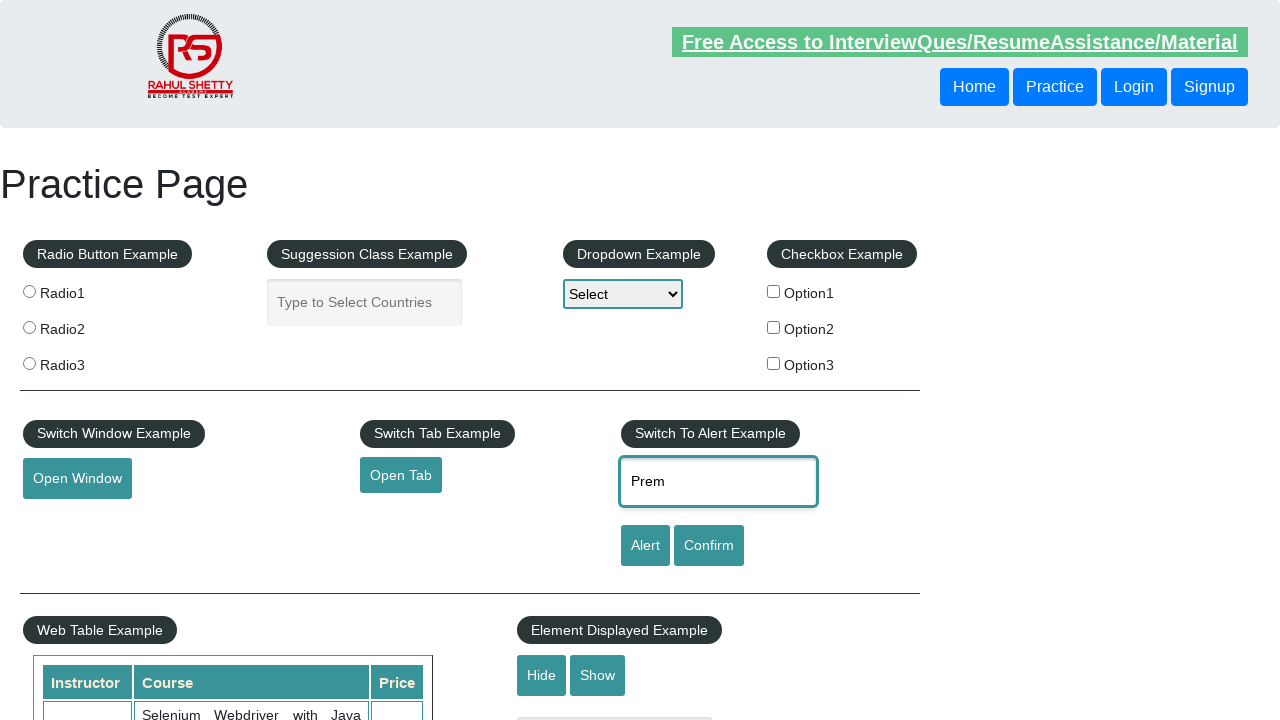

Set up dialog handler to accept alerts
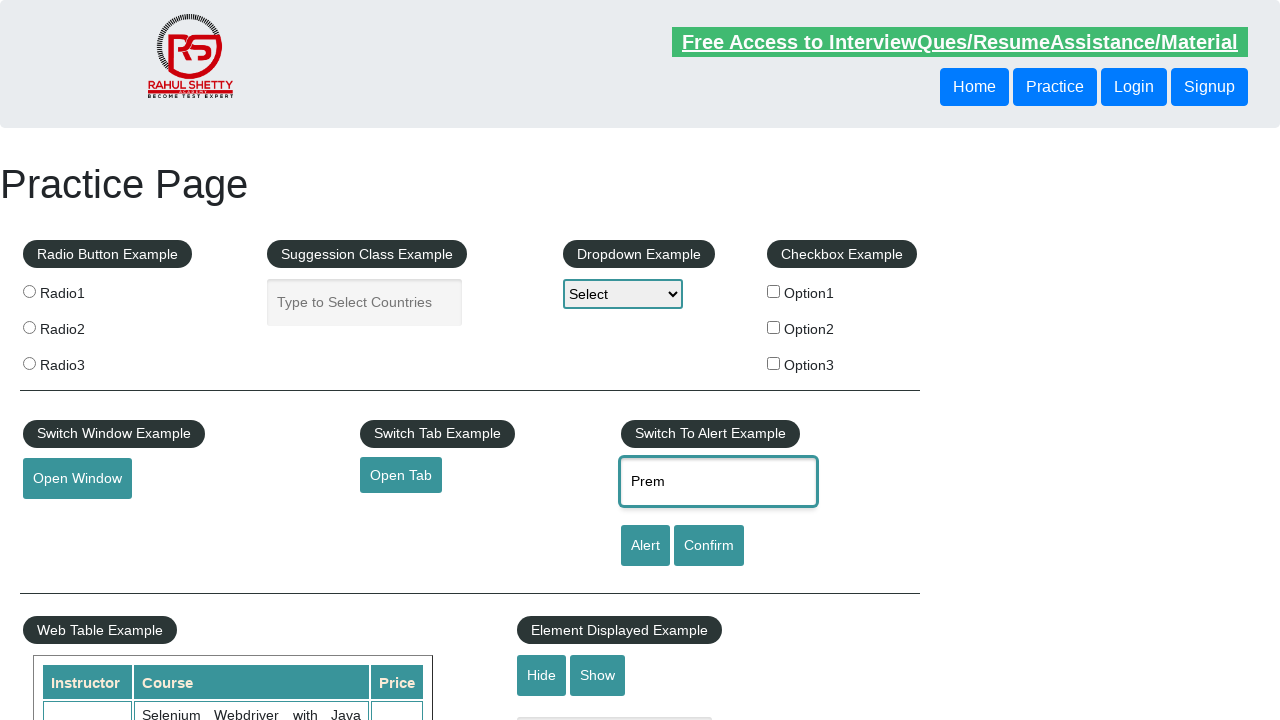

Clicked alert button and accepted the alert at (645, 546) on #alertbtn
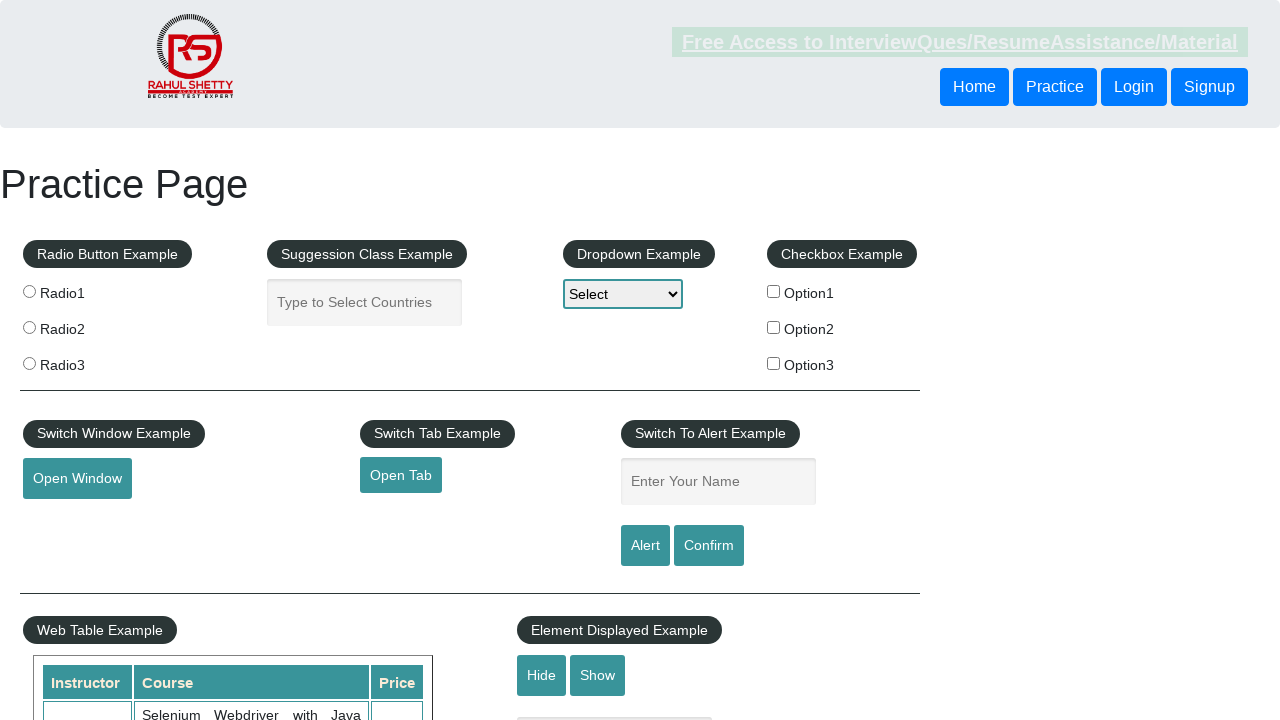

Set up dialog handler to dismiss confirmations
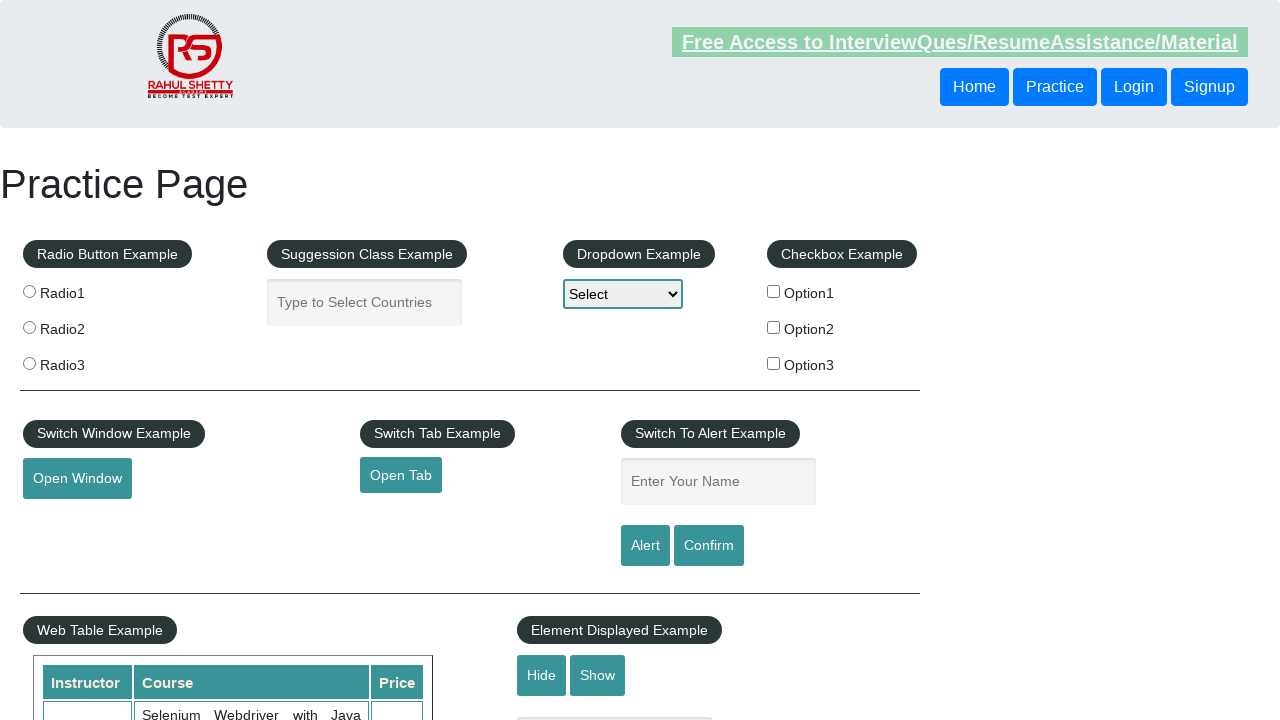

Clicked confirm button and dismissed the confirmation dialog at (709, 546) on #confirmbtn
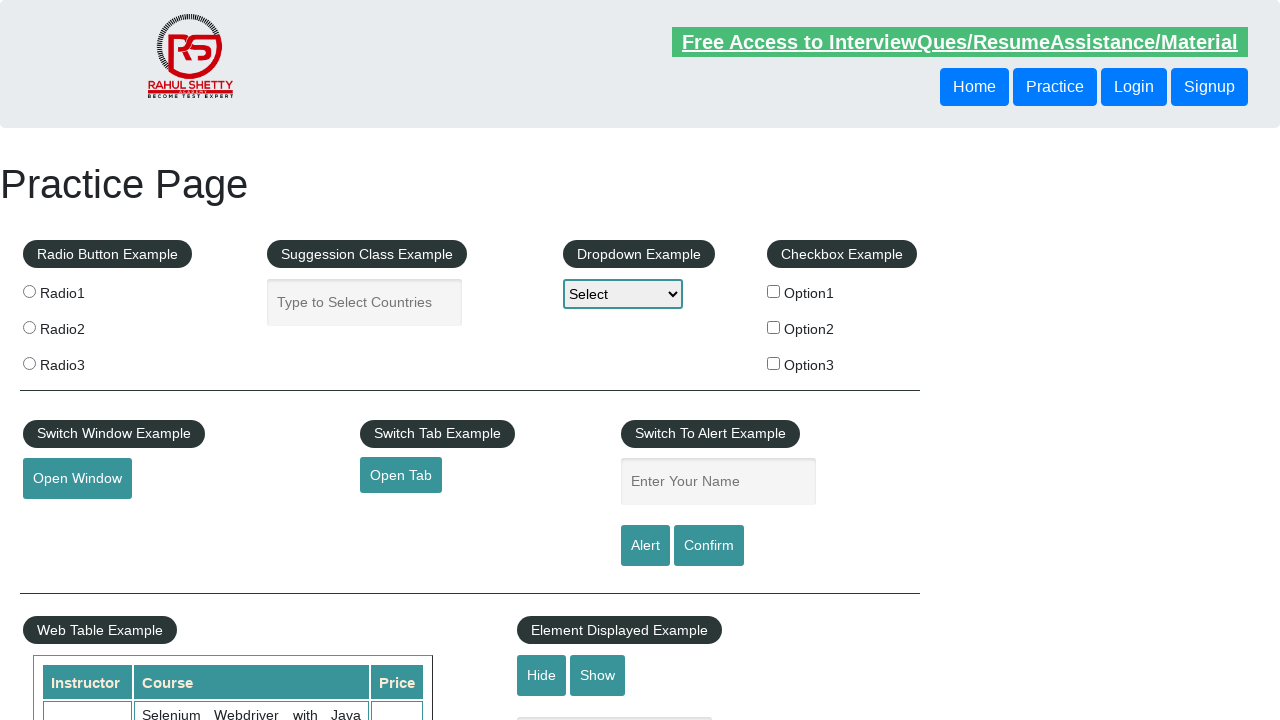

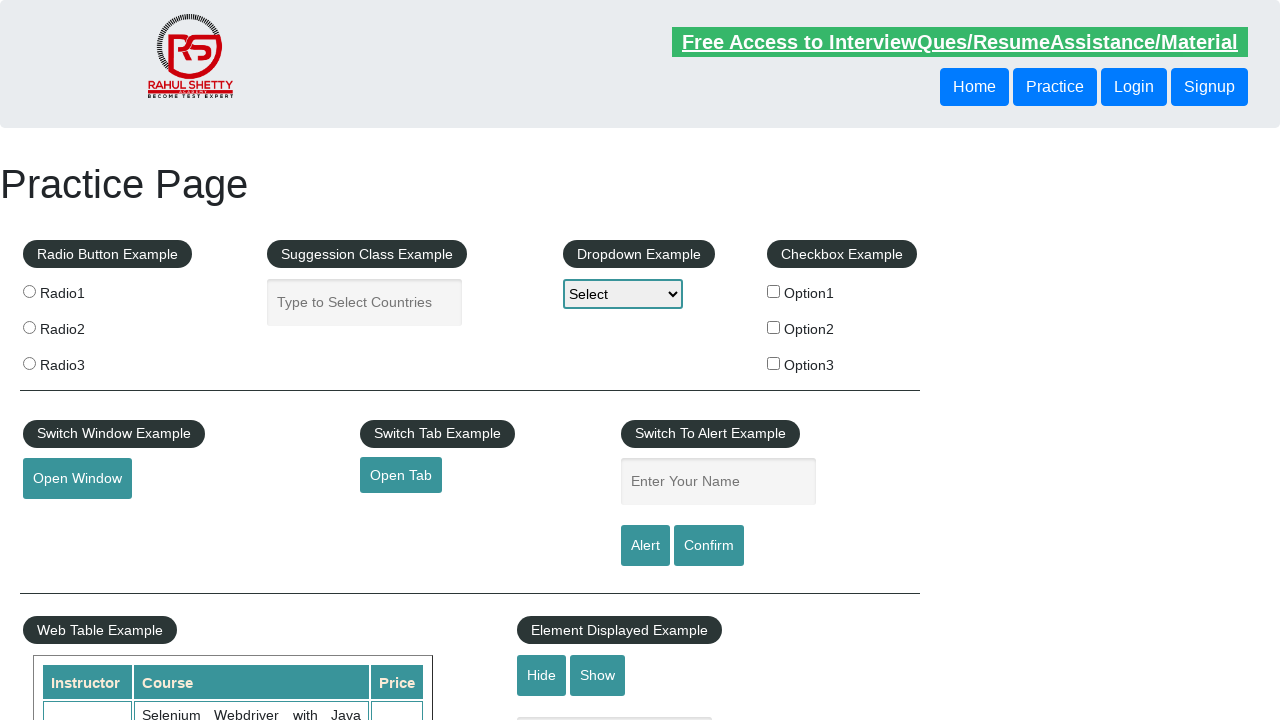